Navigates to an OpenCart login page and clicks on the logo image to return to the homepage

Starting URL: https://naveenautomationlabs.com/opencart/index.php?route=account/login

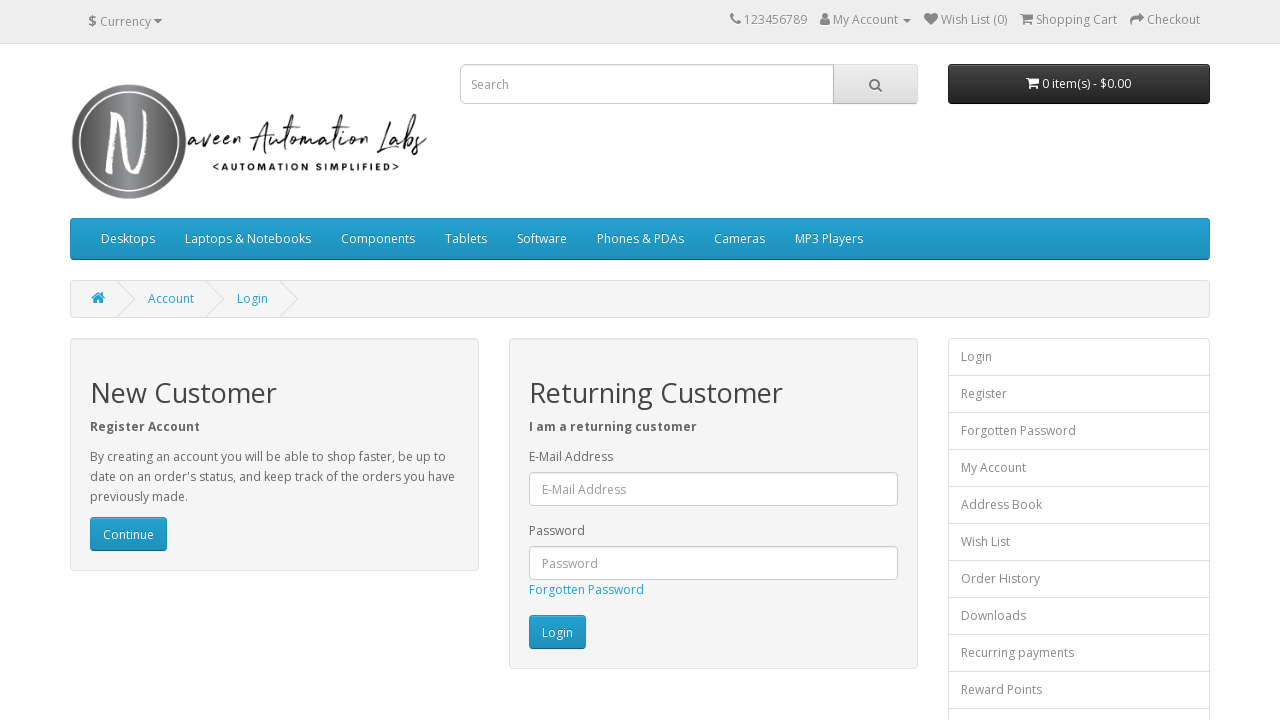

Navigated to OpenCart login page
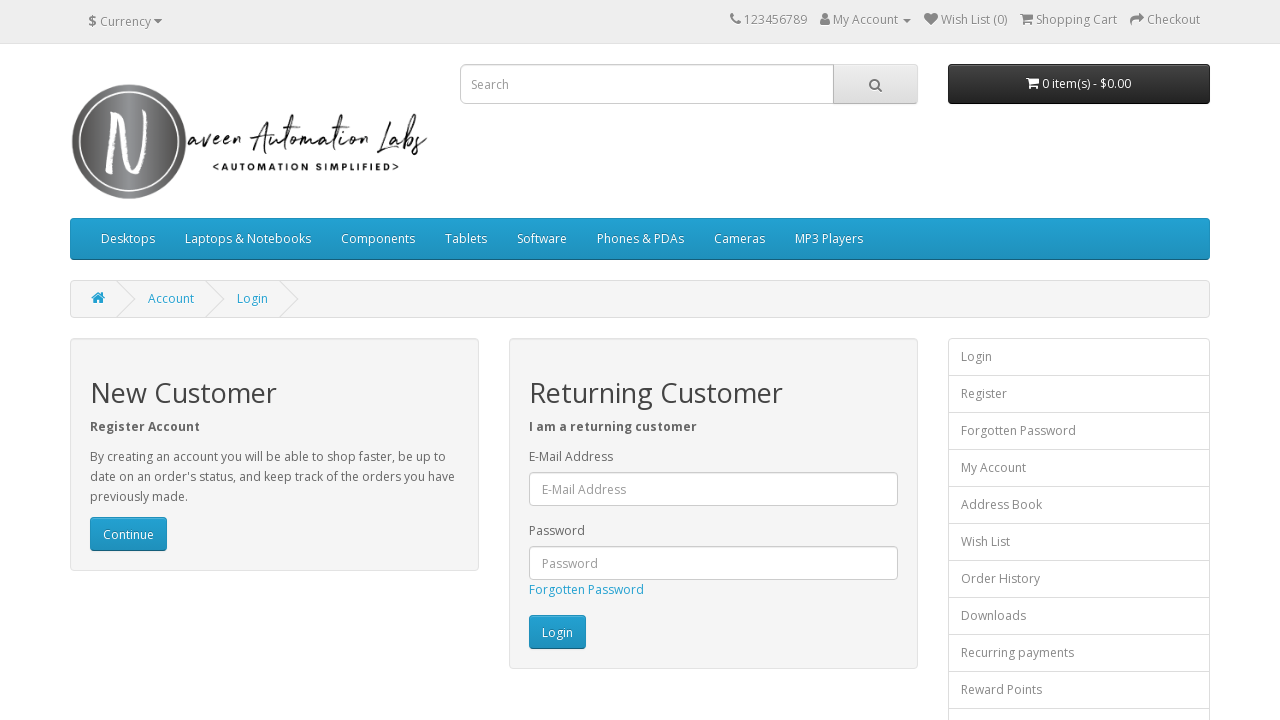

Clicked logo image to navigate to homepage at (250, 136) on .img-responsive
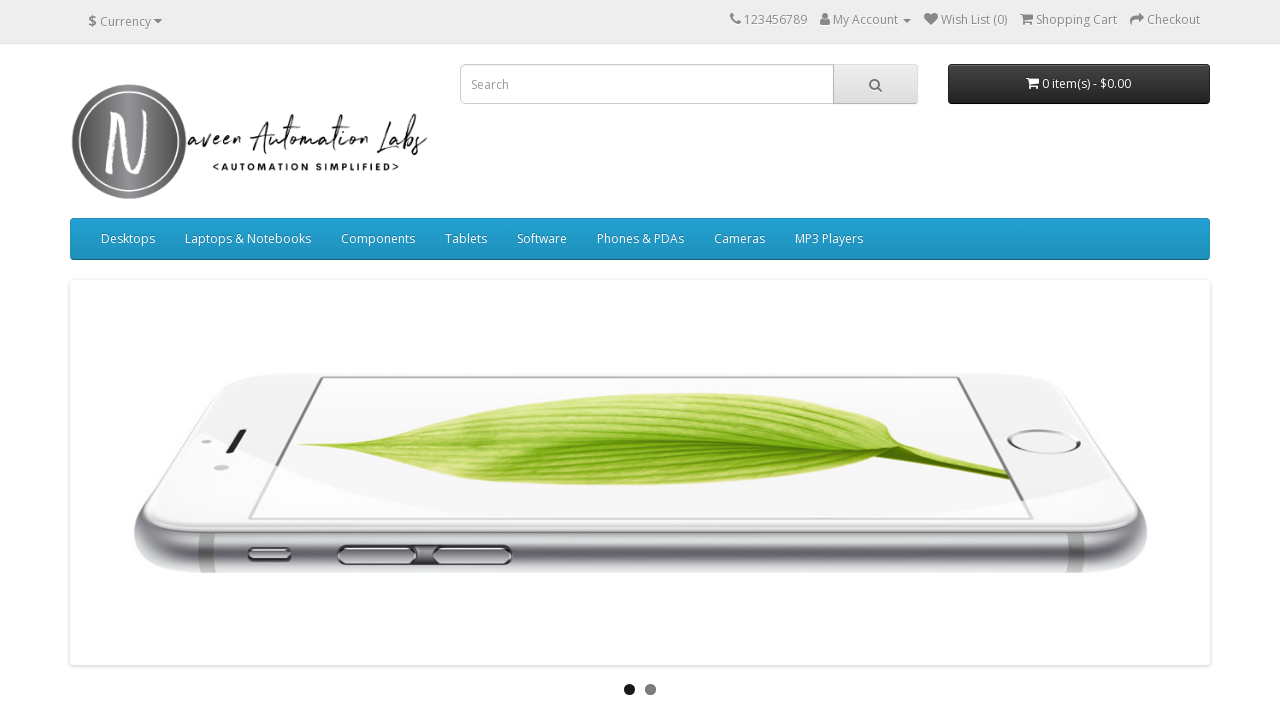

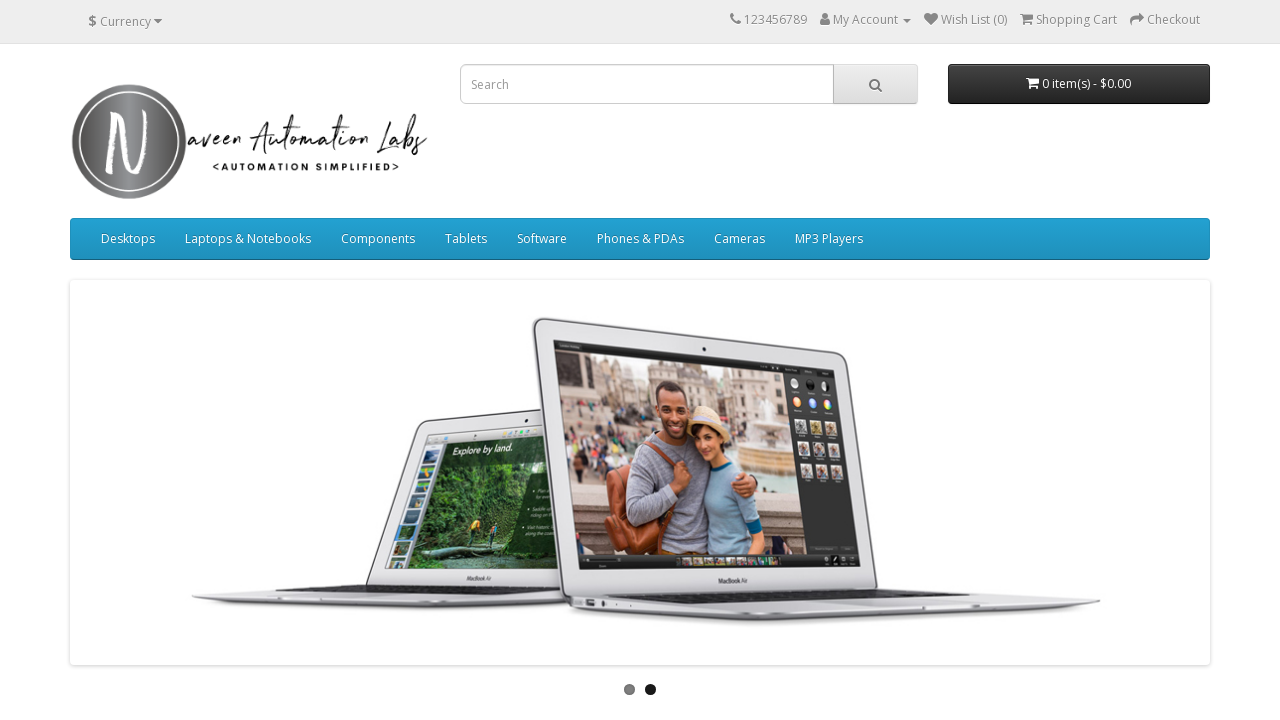